Tests keyboard input by sending the SPACE key to an input element and verifying the result text displays the correct key pressed.

Starting URL: http://the-internet.herokuapp.com/key_presses

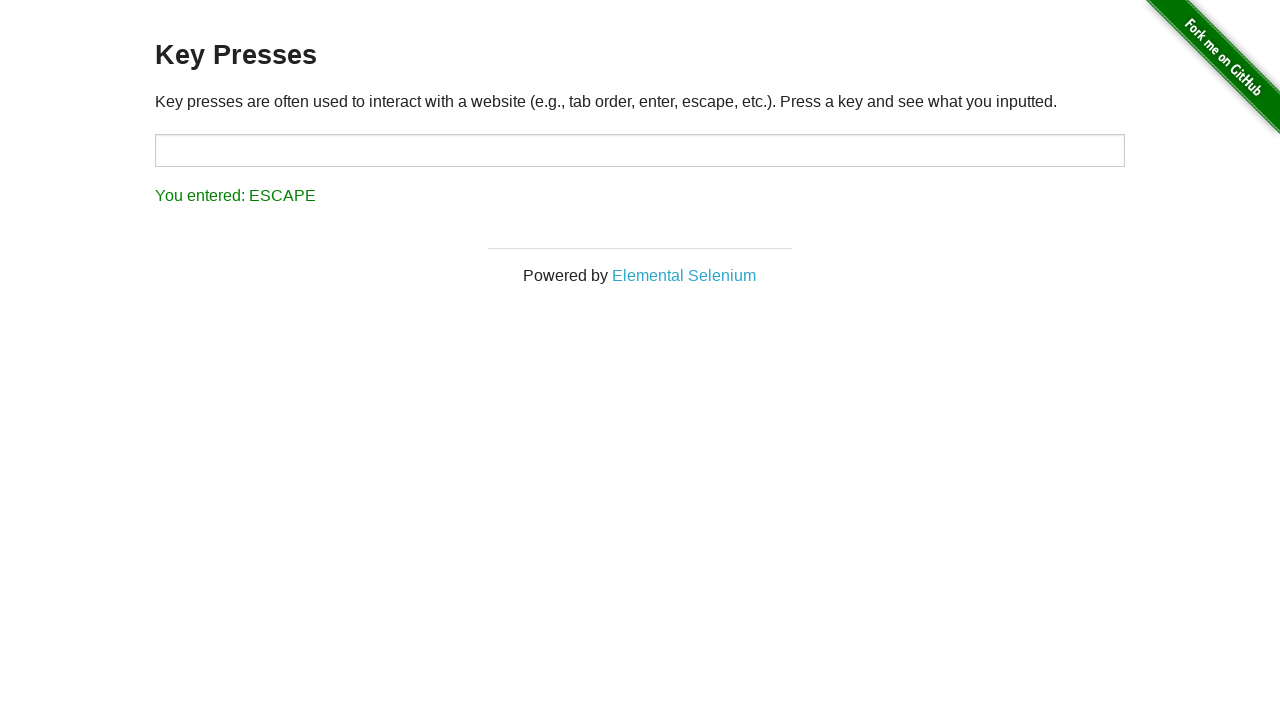

Pressed SPACE key on target input element on #target
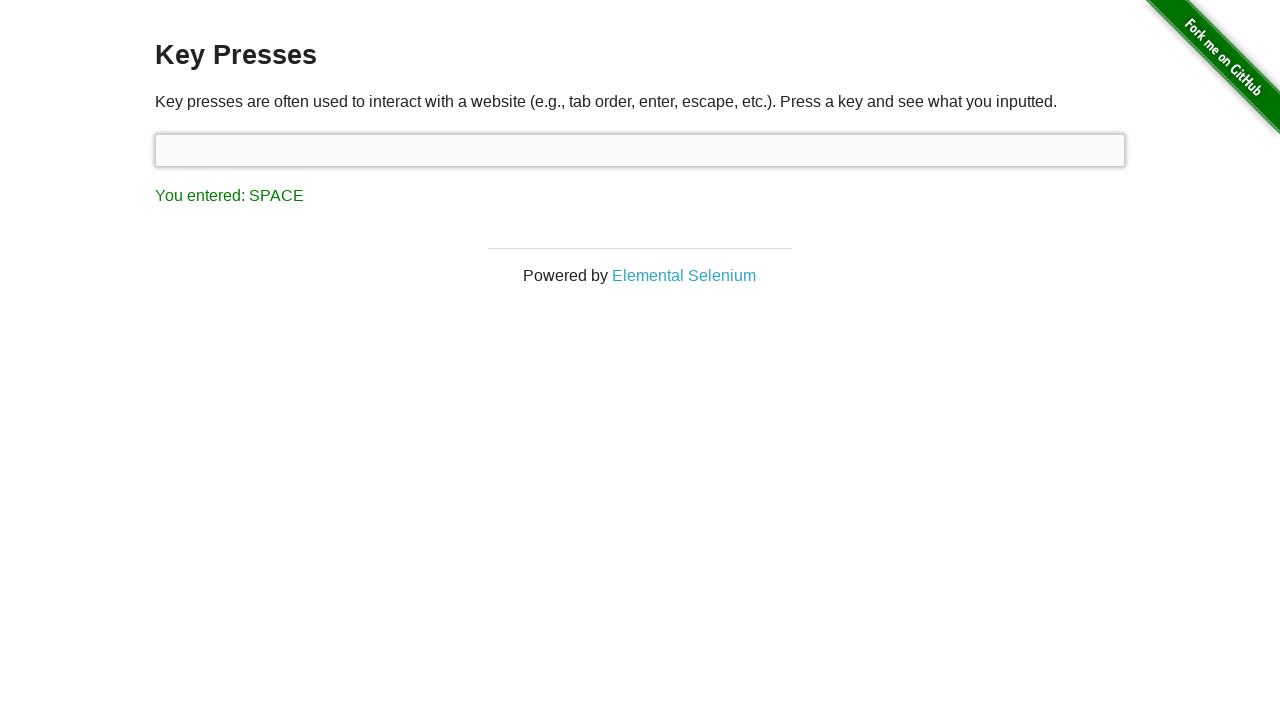

Result element loaded
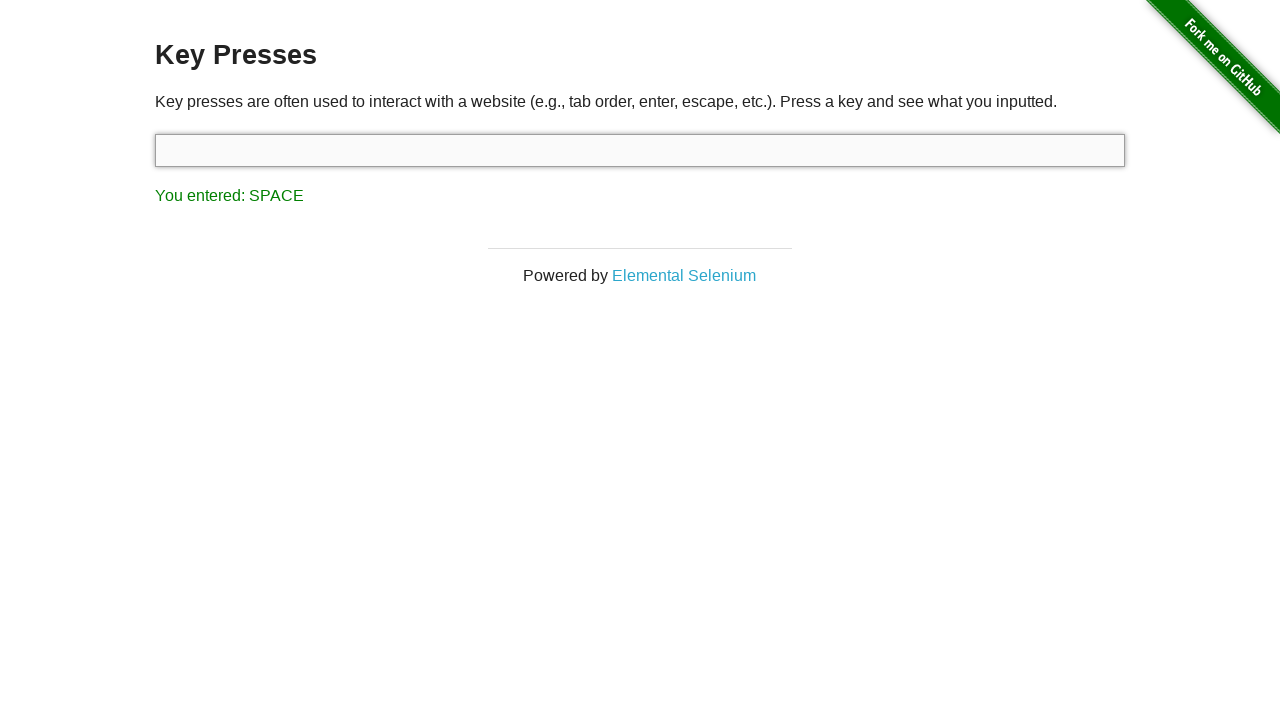

Retrieved result text content
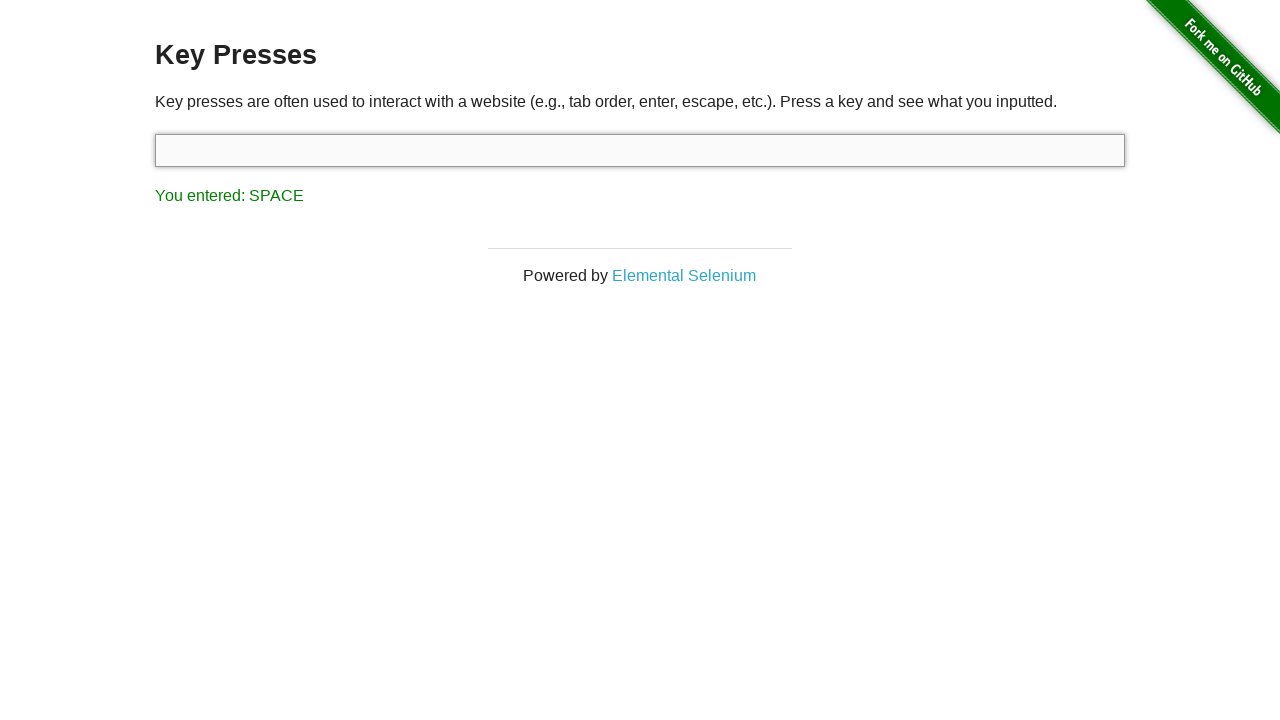

Verified result text displays 'You entered: SPACE'
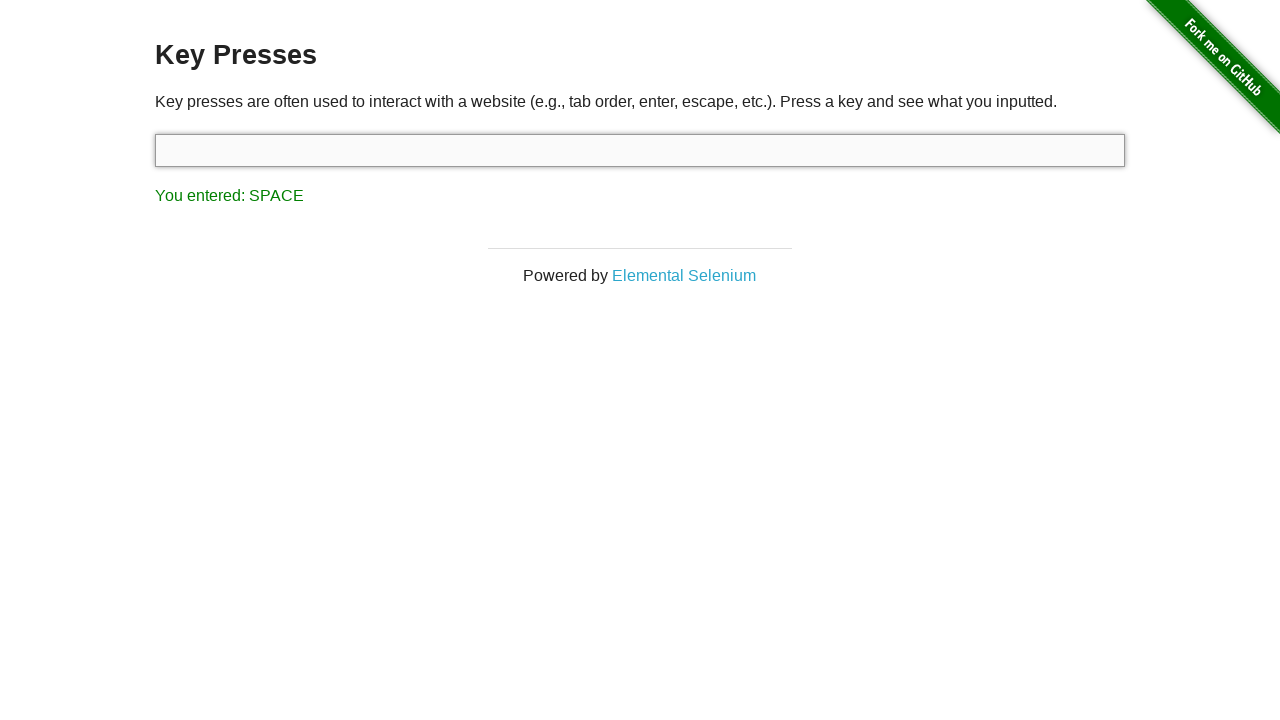

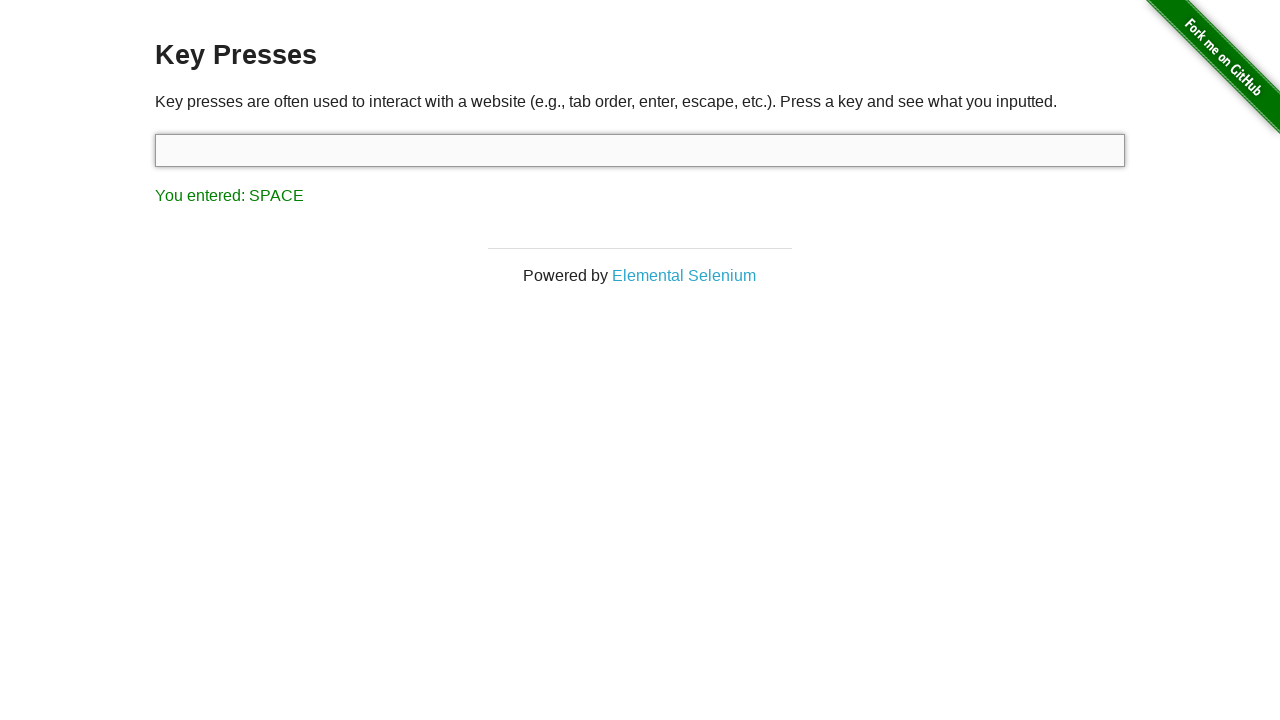